Tests clicking the "Impressive" radio button using JavaScript click and verifies the selection is displayed

Starting URL: https://demoqa.com/radio-button

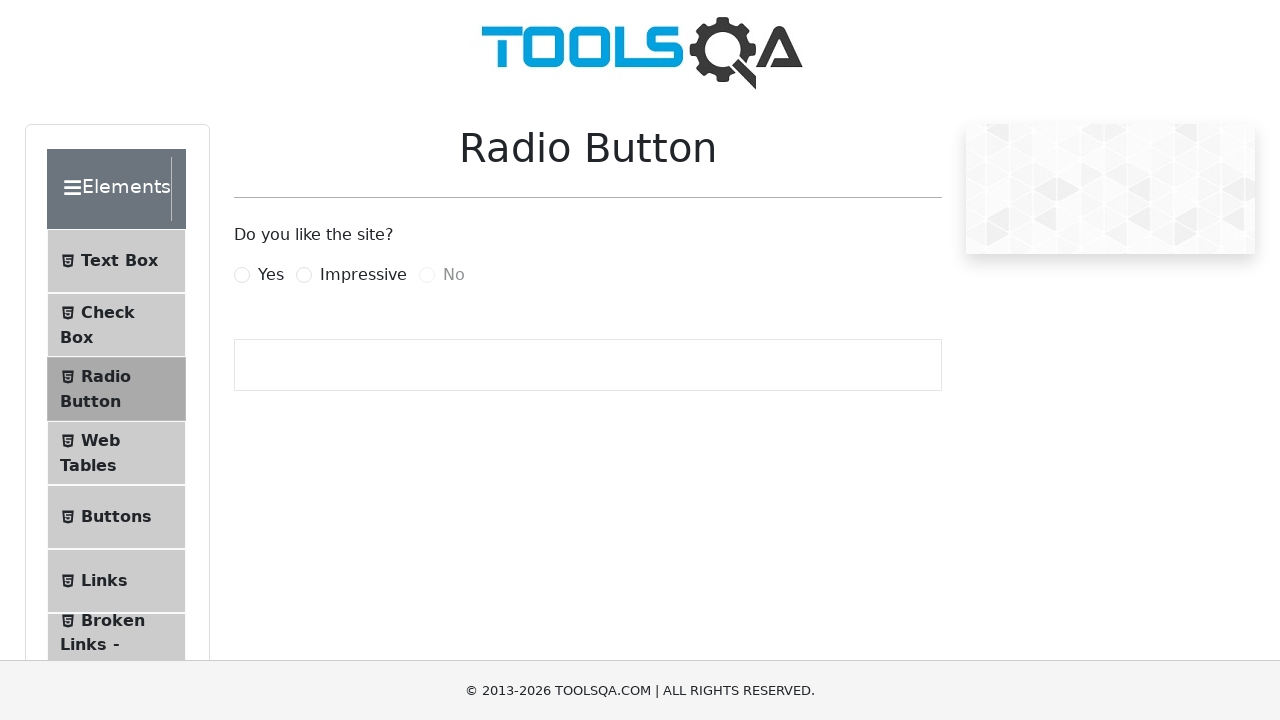

Clicked the 'Impressive' radio button using force click at (304, 275) on #impressiveRadio
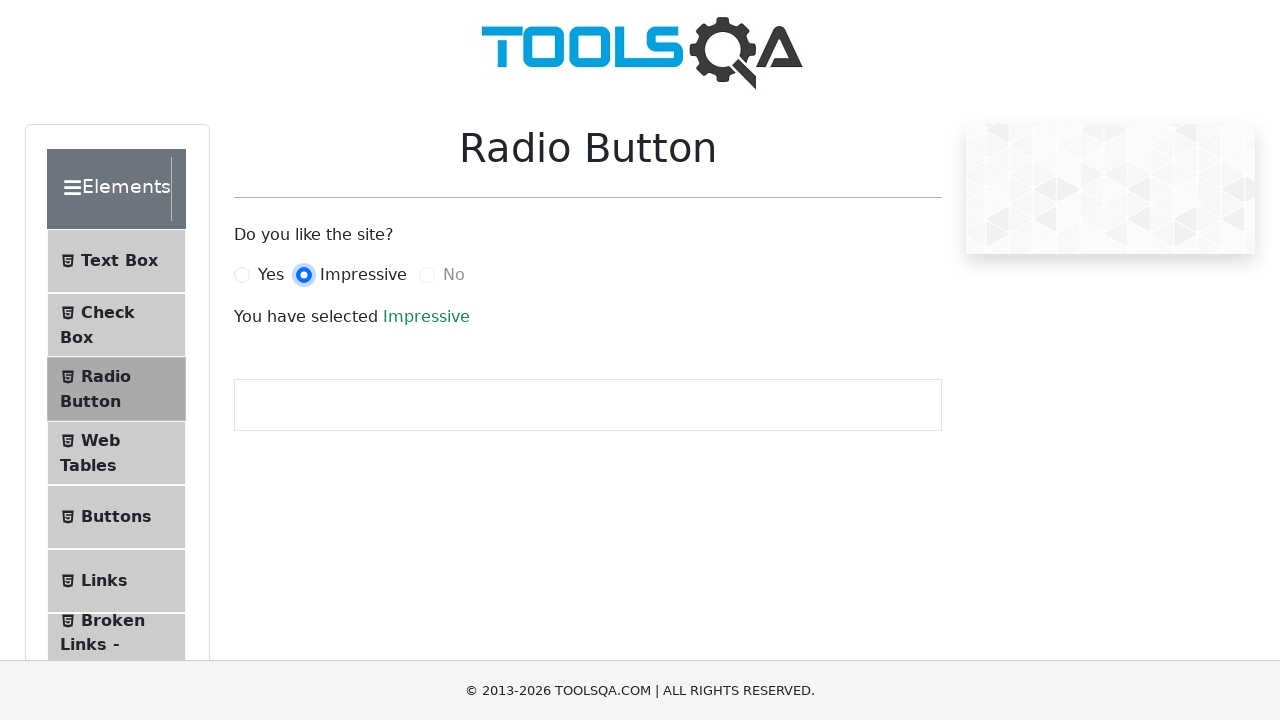

Waited for 'Impressive' result text to appear
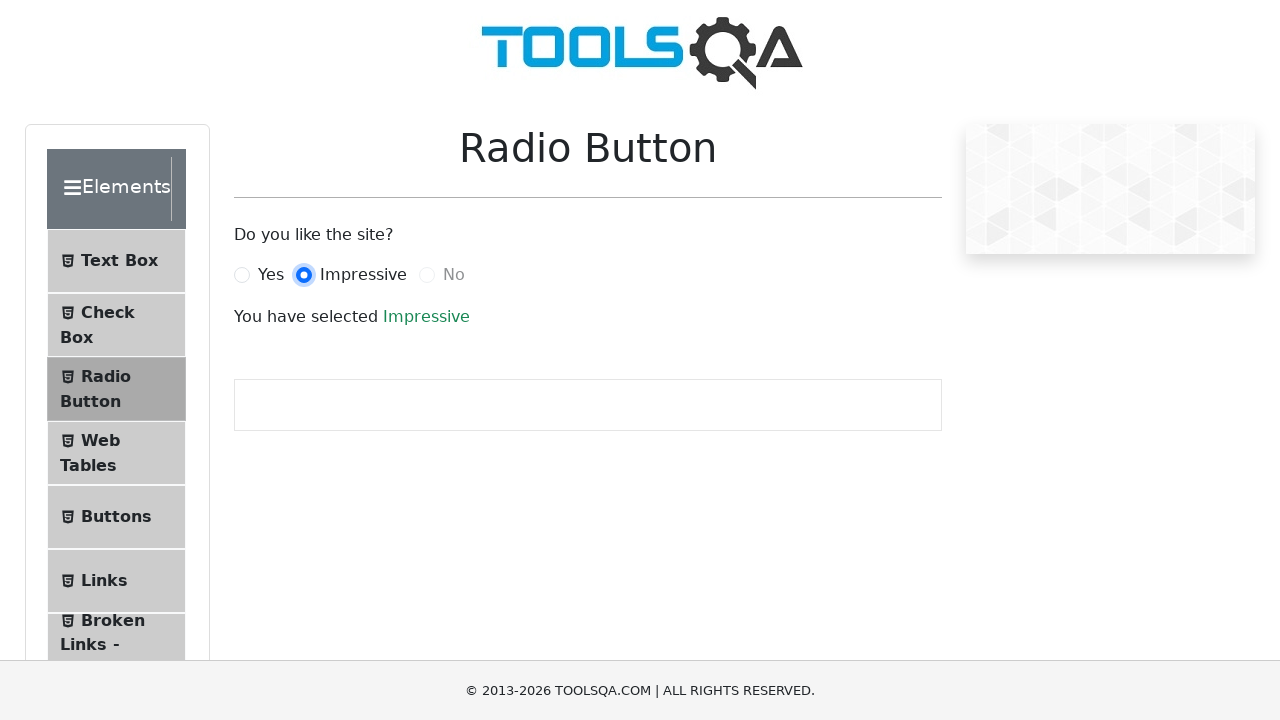

Retrieved the result text content
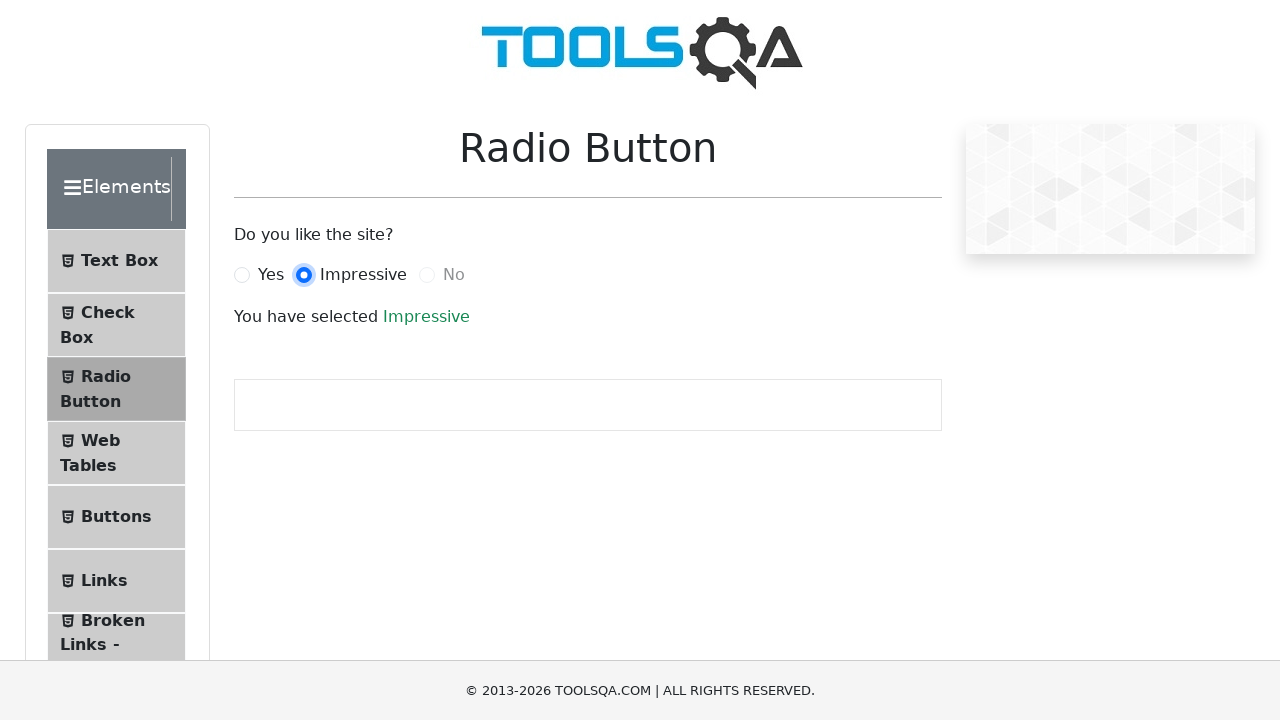

Verified that result text equals 'Impressive'
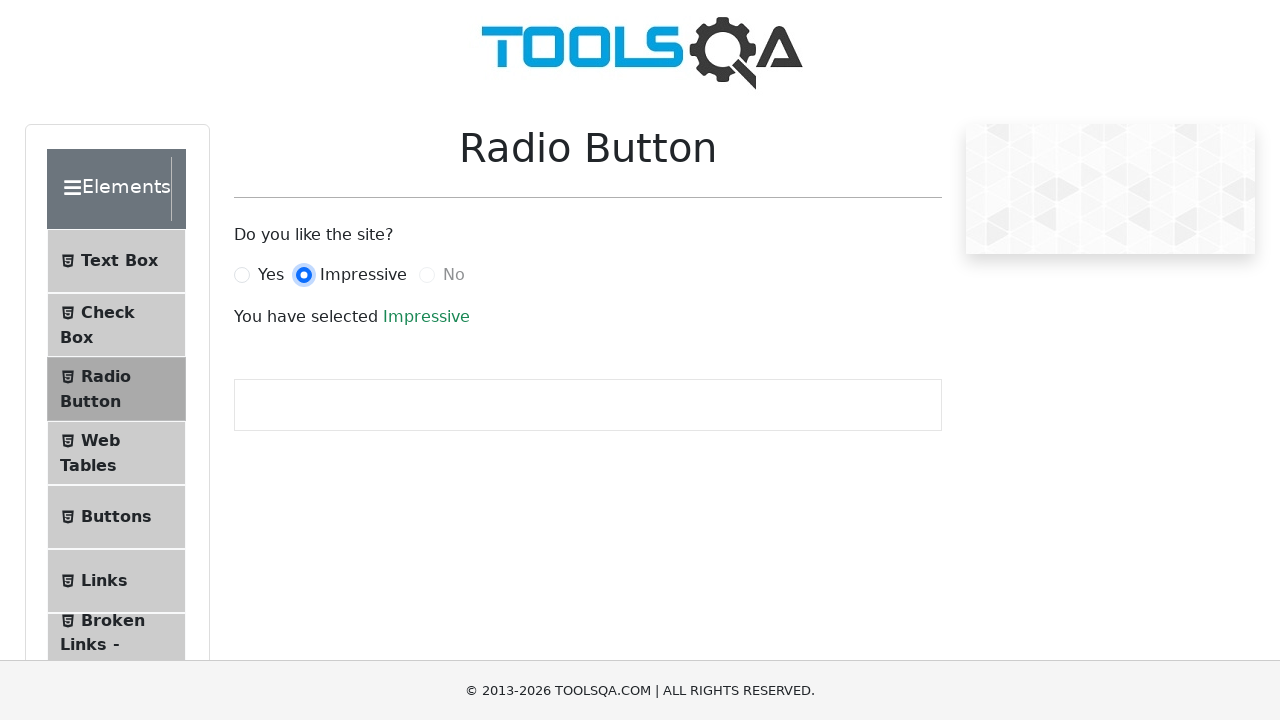

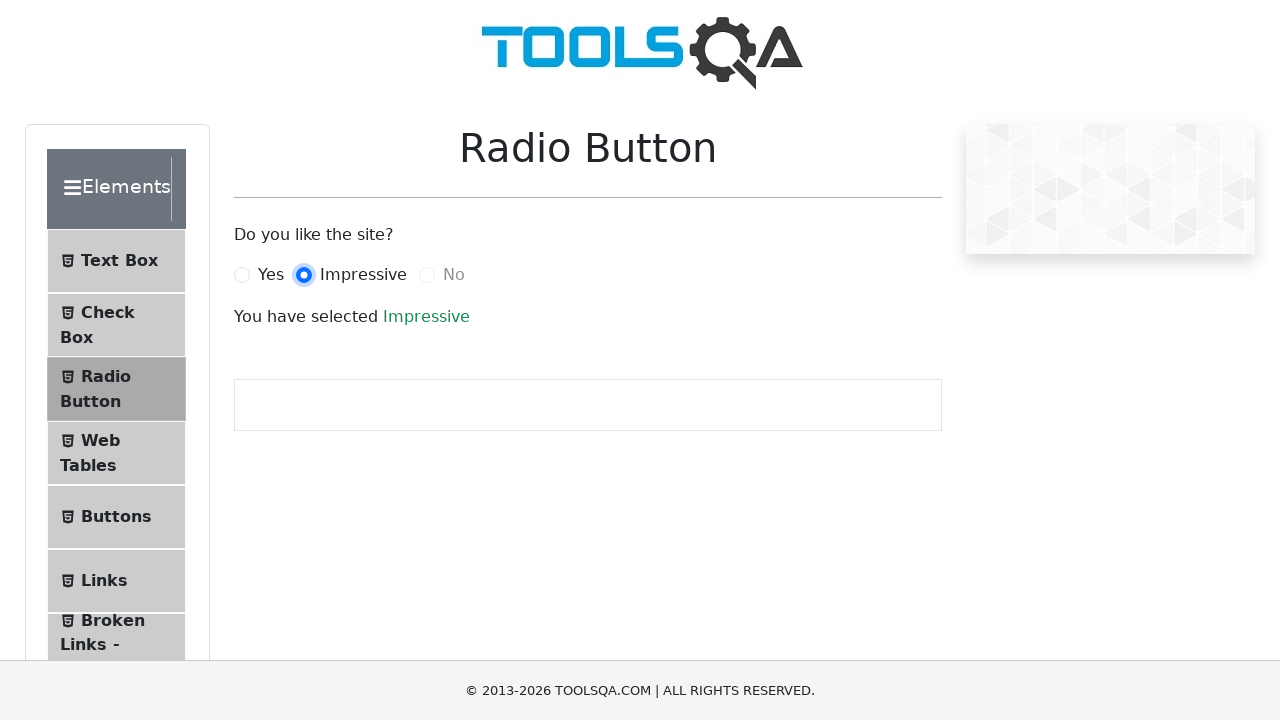